Tests the feedback form submission by filling in all form fields and clicking submit, then waiting for the feedback confirmation page

Starting URL: http://zero.webappsecurity.com/index.html

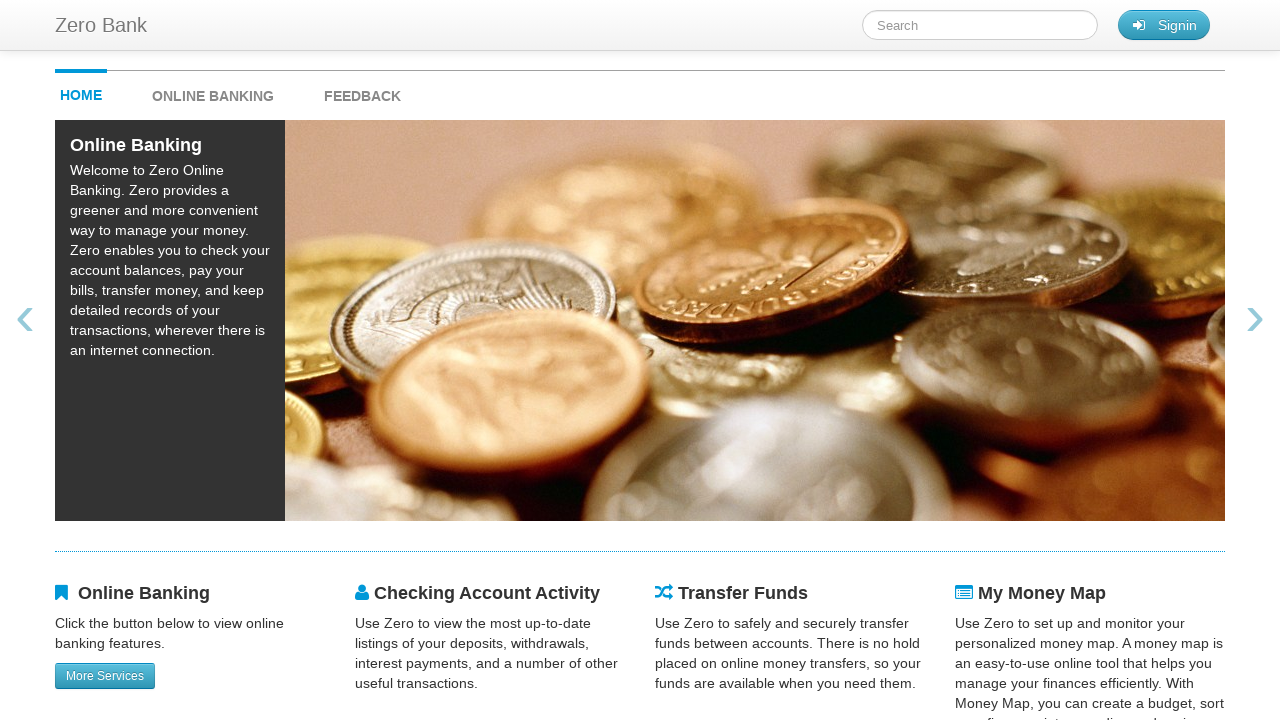

Clicked feedback link to navigate to feedback form at (362, 91) on #feedback
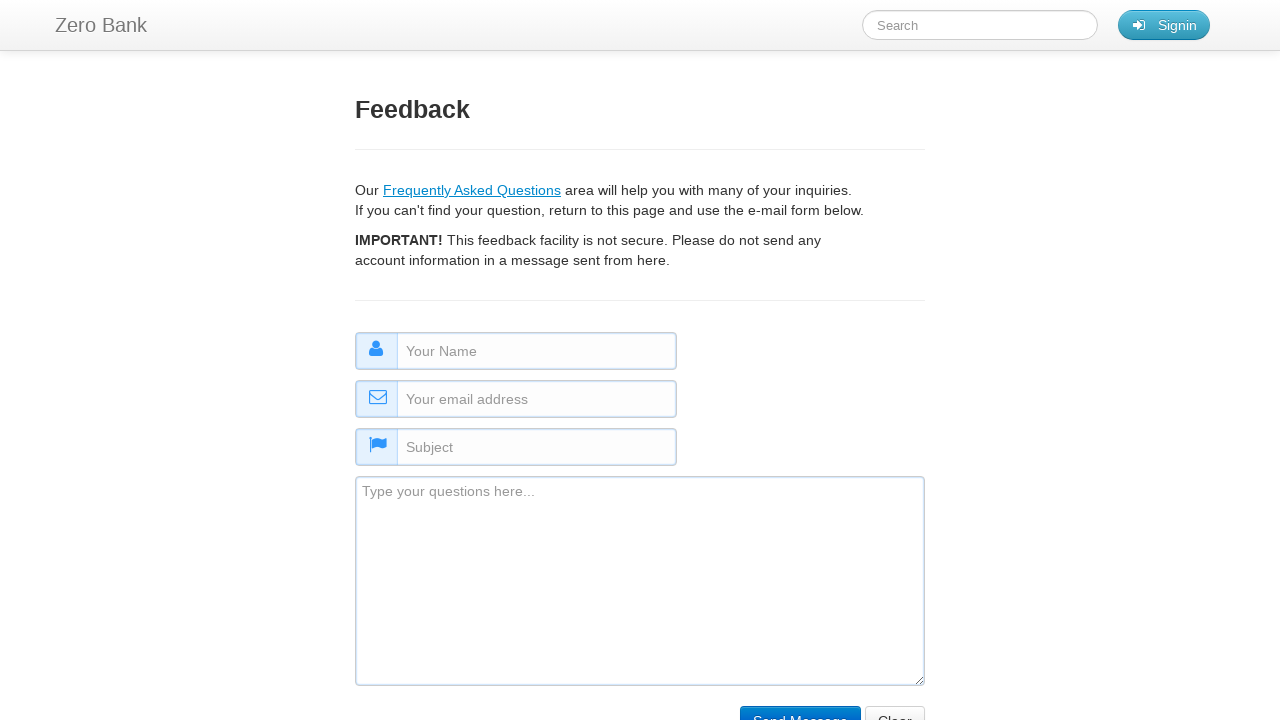

Filled name field with 'some name' on #name
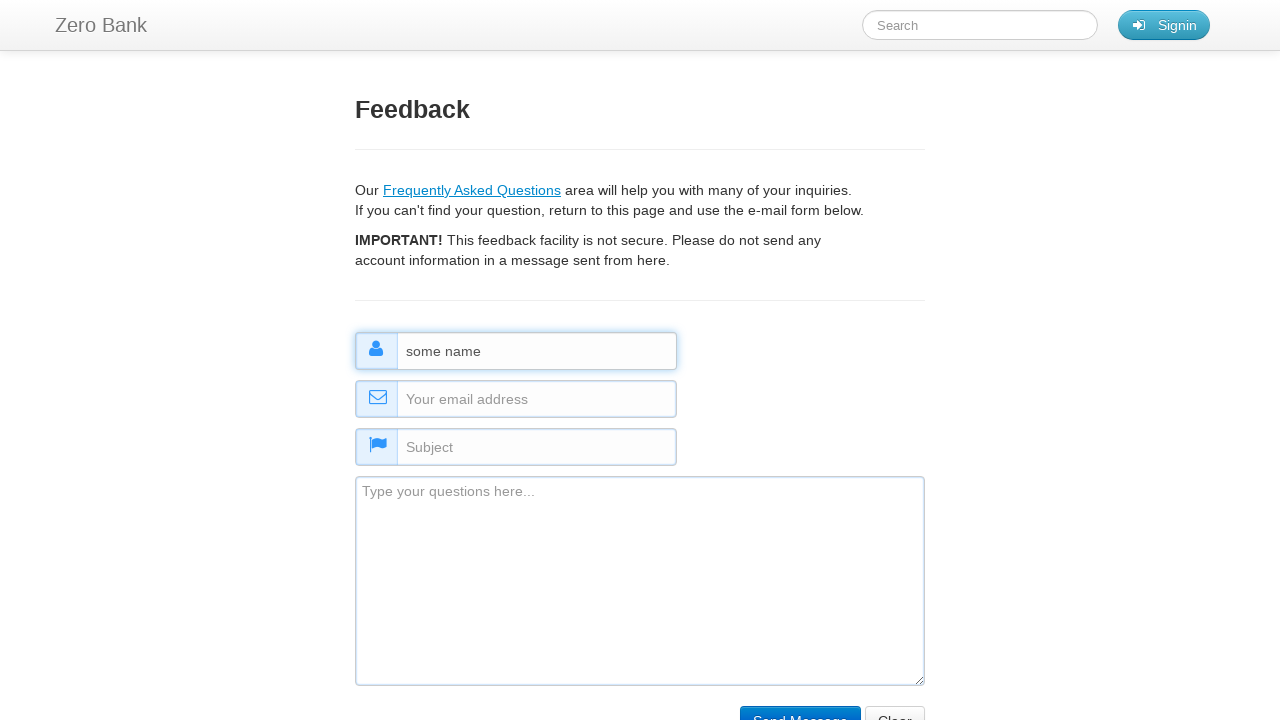

Filled email field with 'some email@email.com' on #email
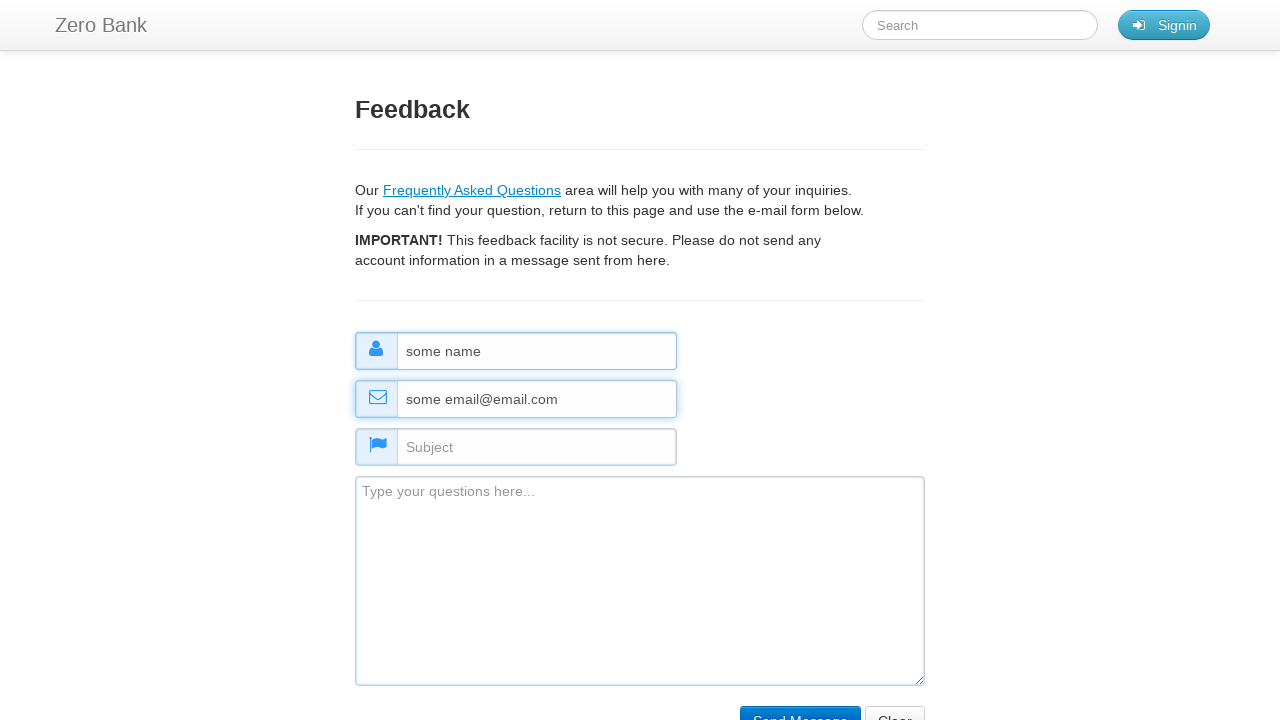

Filled subject field with 'some subject' on #subject
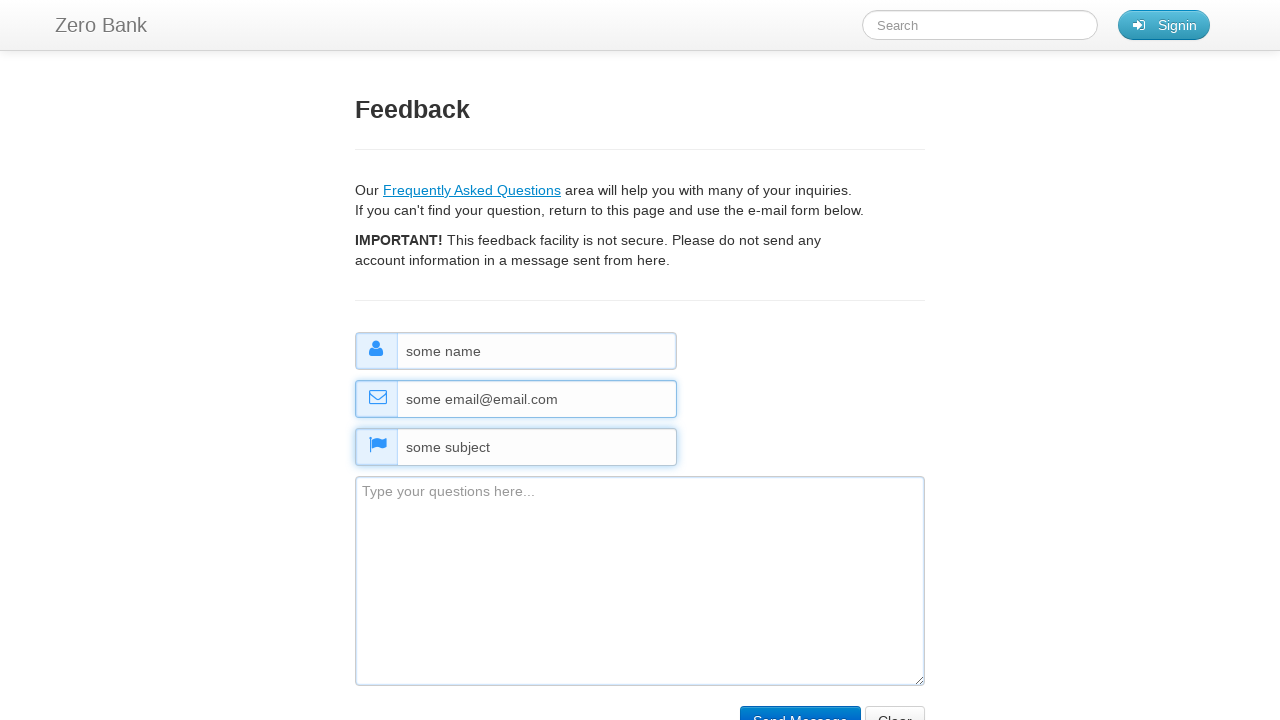

Filled comment field with 'some nice comment about the application' on #comment
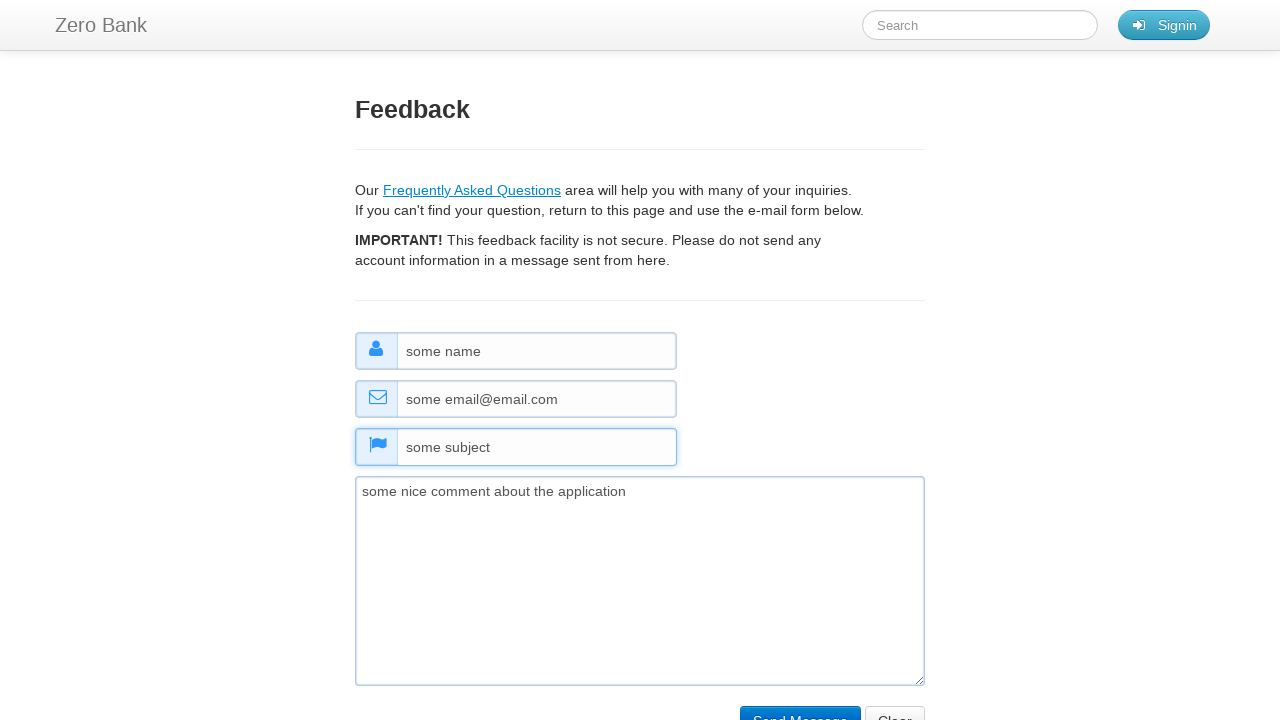

Clicked submit button to submit feedback form at (800, 705) on input[type='submit']
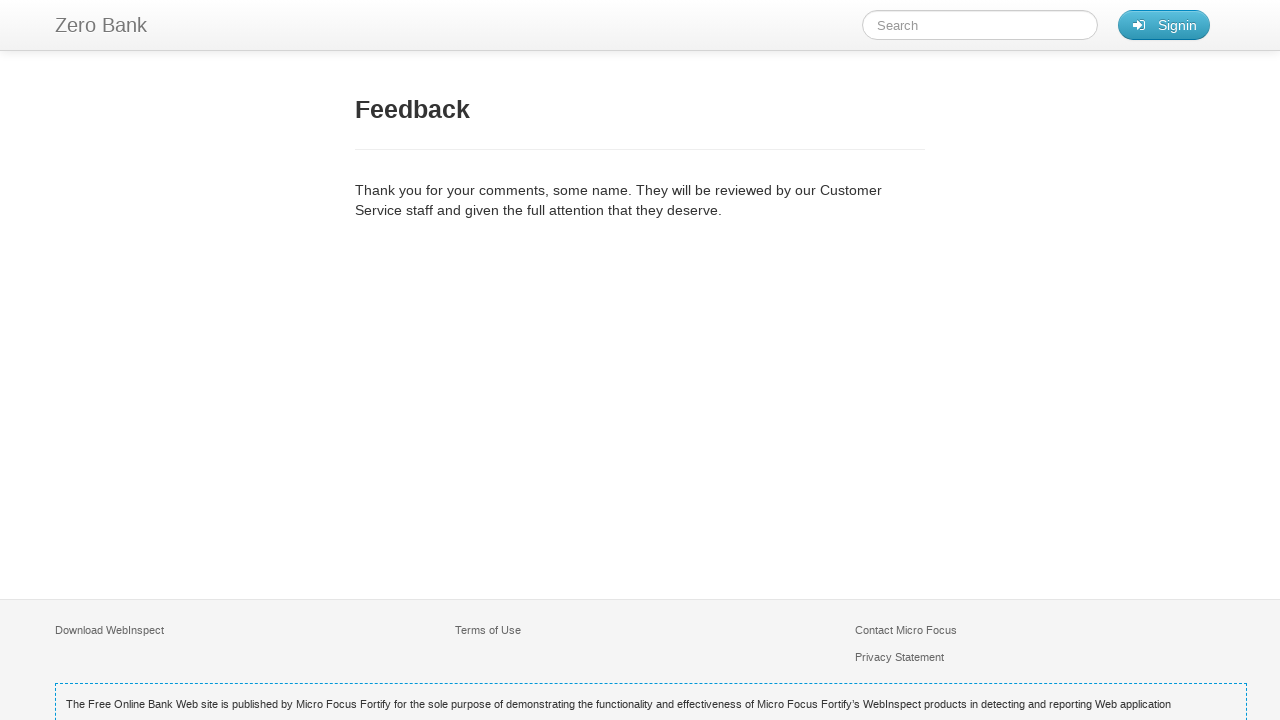

Feedback confirmation page loaded successfully
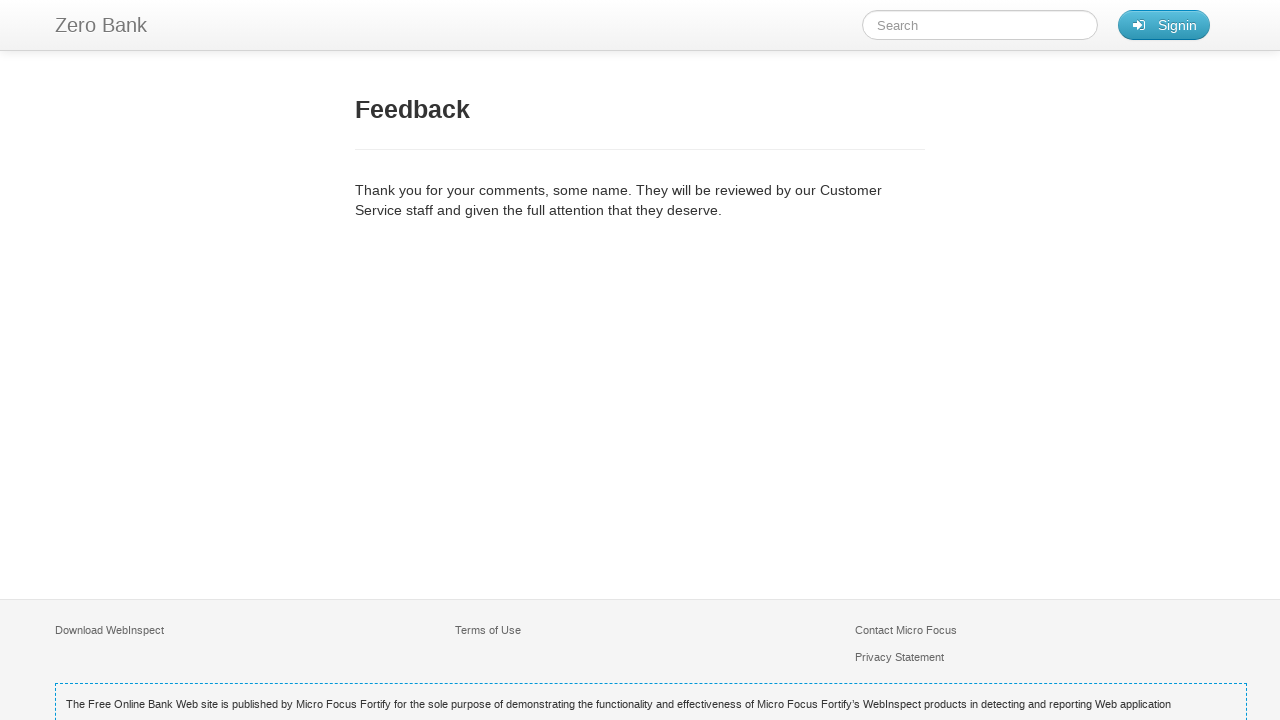

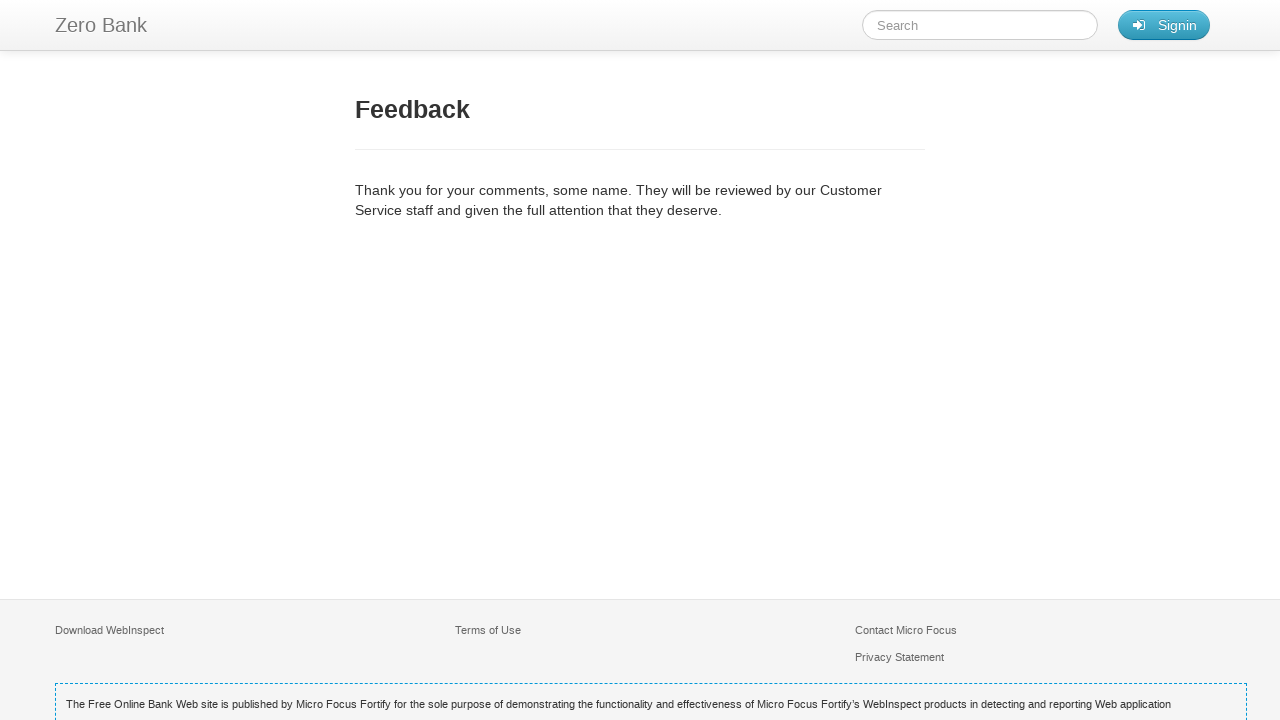